Tests text input functionality by filling a textbox with sample text

Starting URL: https://omayo.blogspot.com/

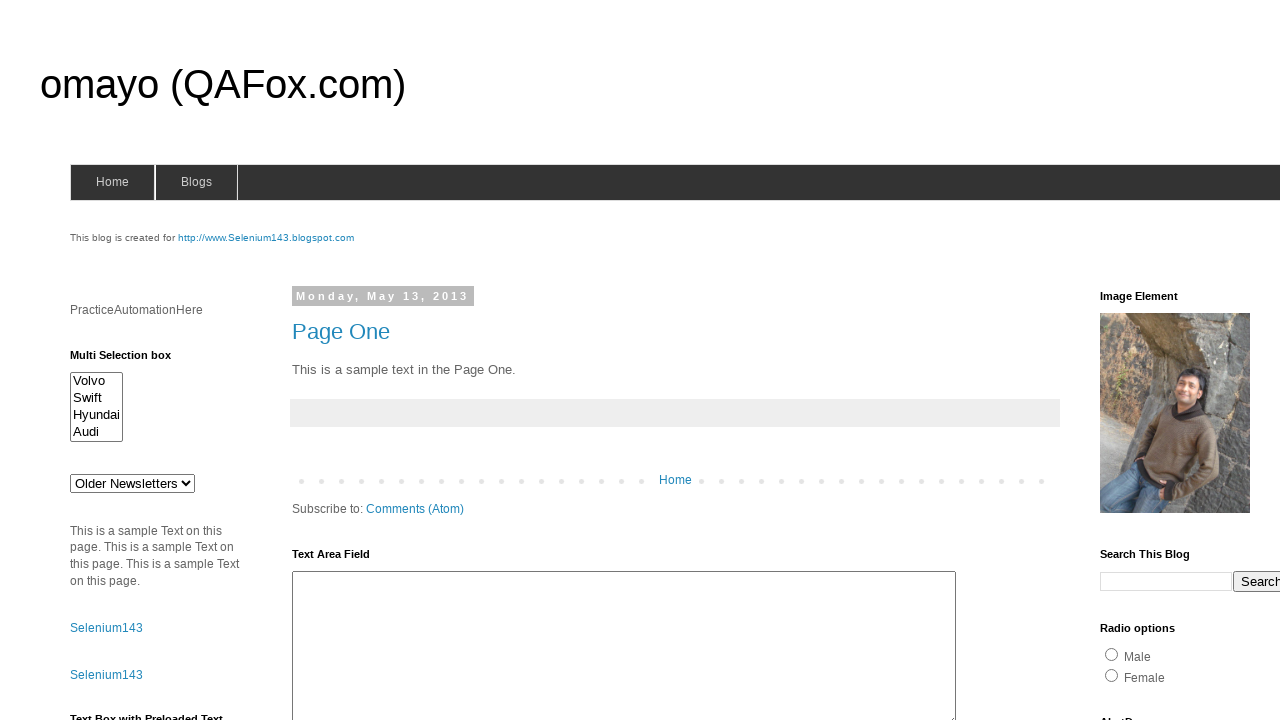

Filled textbox with sample text 'Selenium Test' on #textbox1
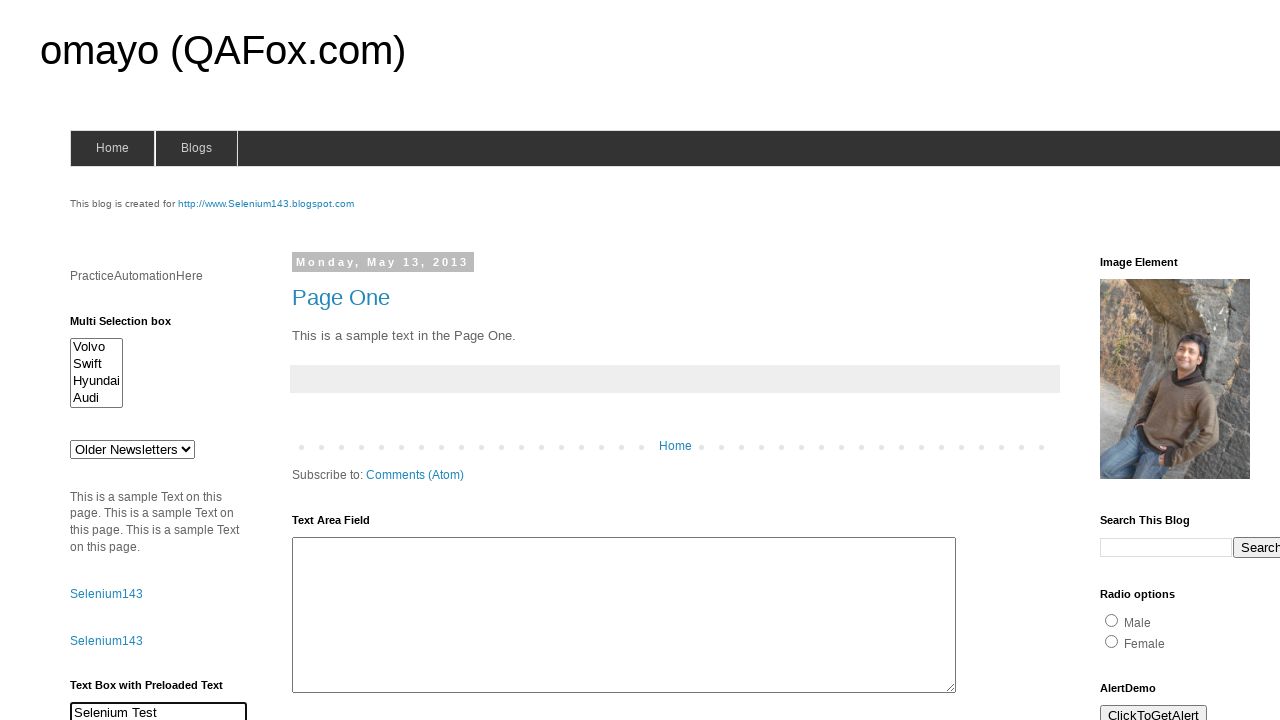

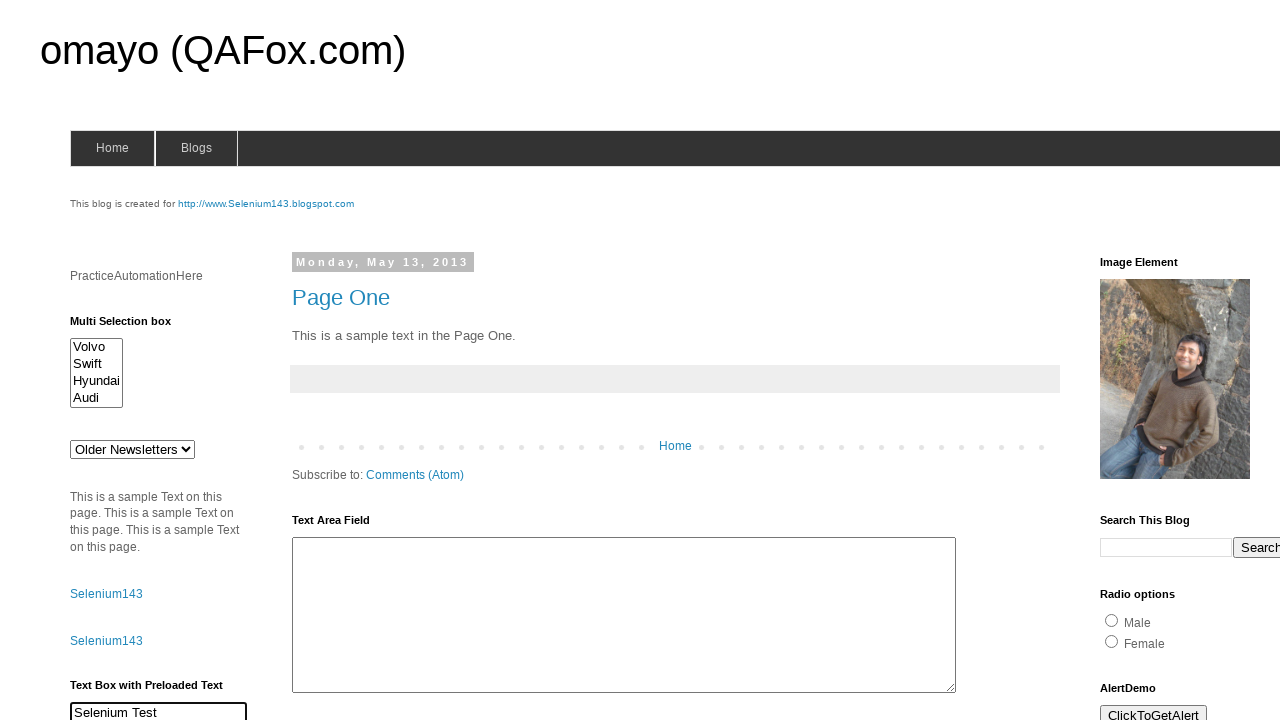